Tests radio button functionality by clicking on the "Milk" radio button option on an HTML forms demo page

Starting URL: http://www.echoecho.com/htmlforms10.htm

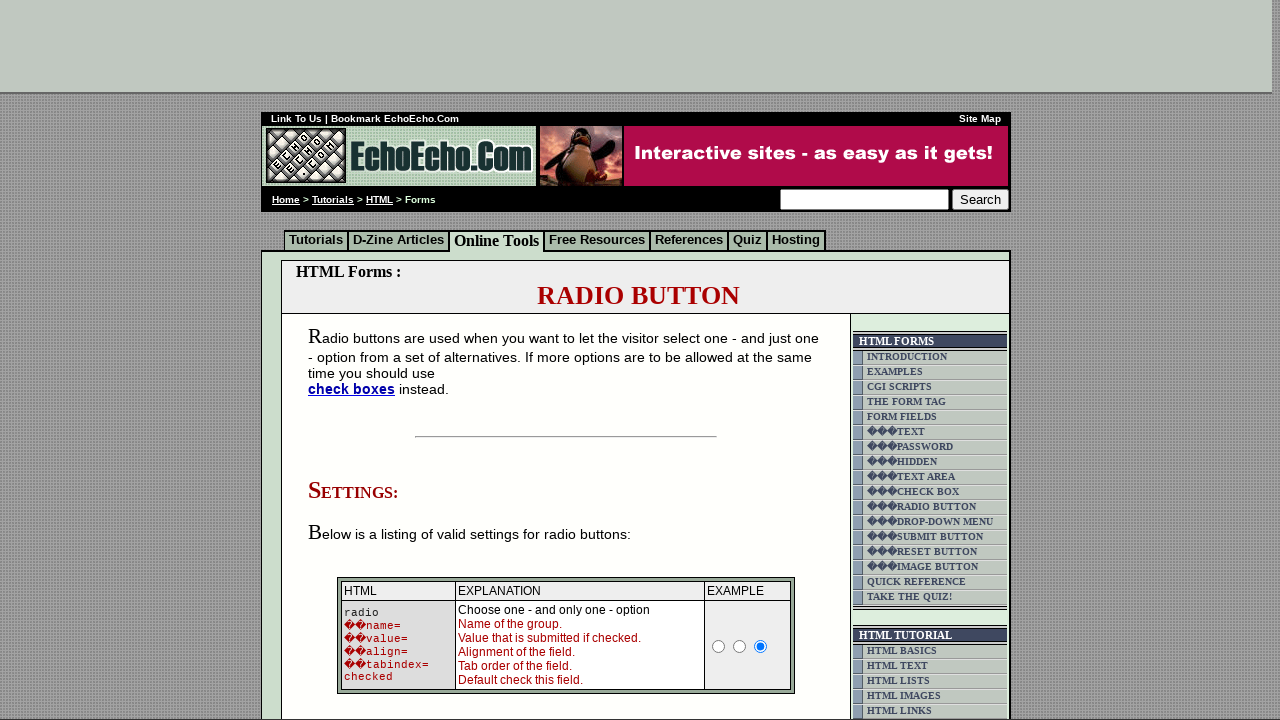

Navigated to HTML forms demo page
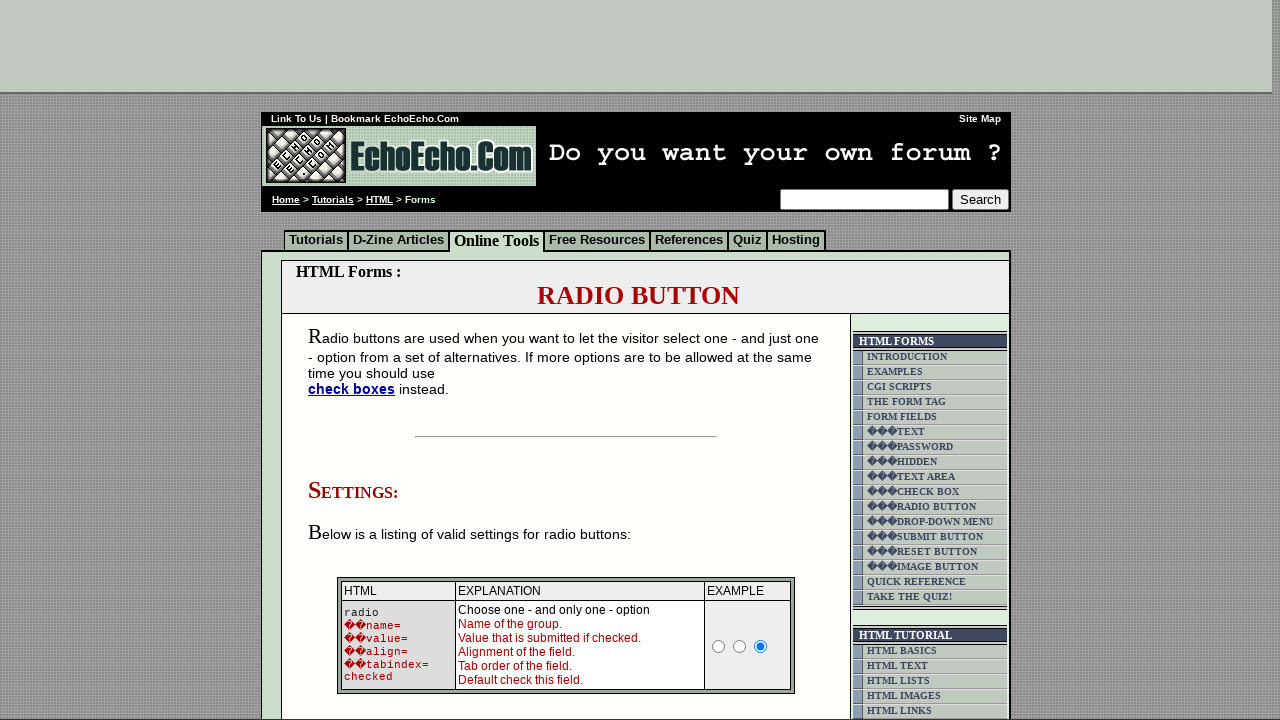

Clicked the Milk radio button at (356, 360) on input[value='Milk']
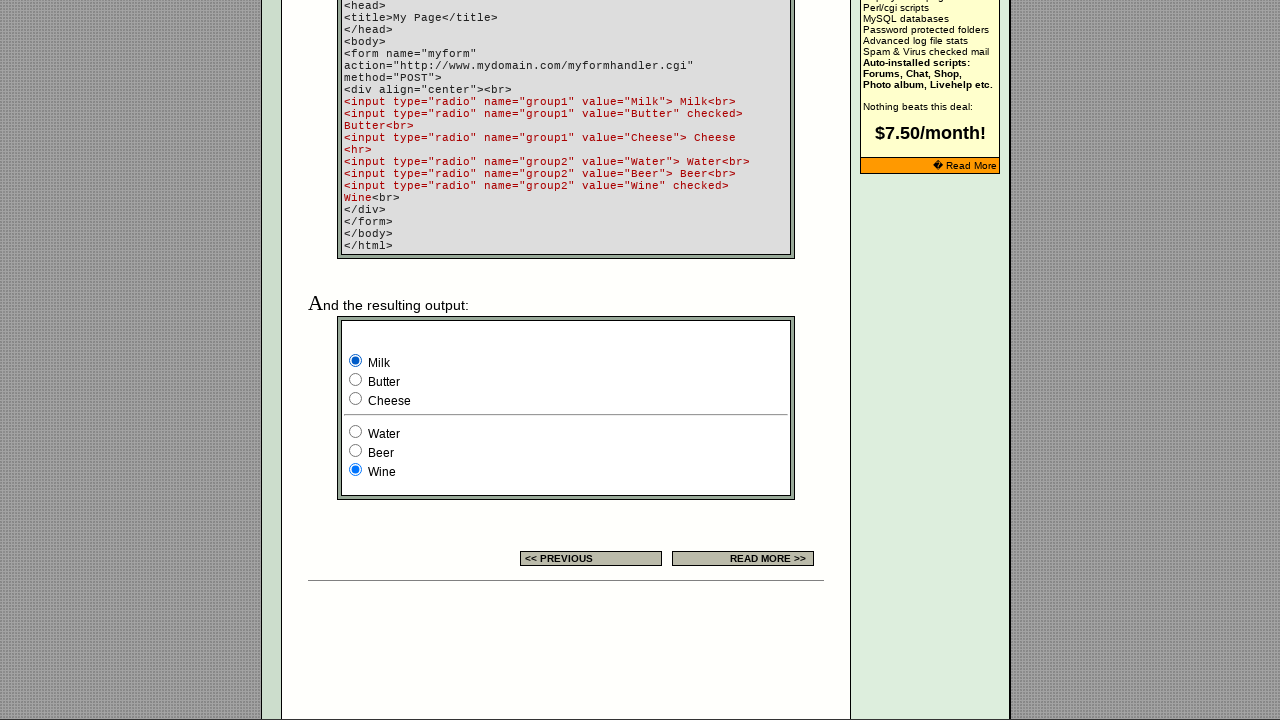

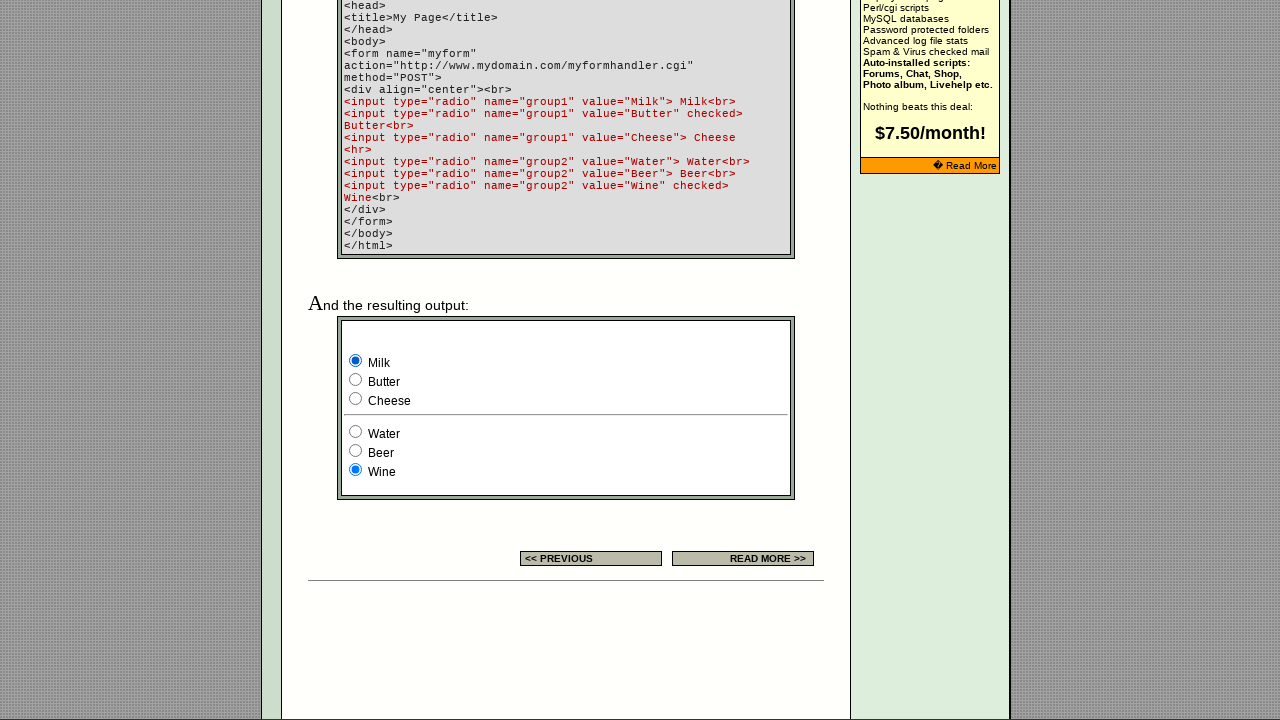